Navigates to Pro Kabaddi website and clicks on the Standings tab to view the league standings table, verifying that team data is displayed.

Starting URL: https://www.prokabaddi.com/

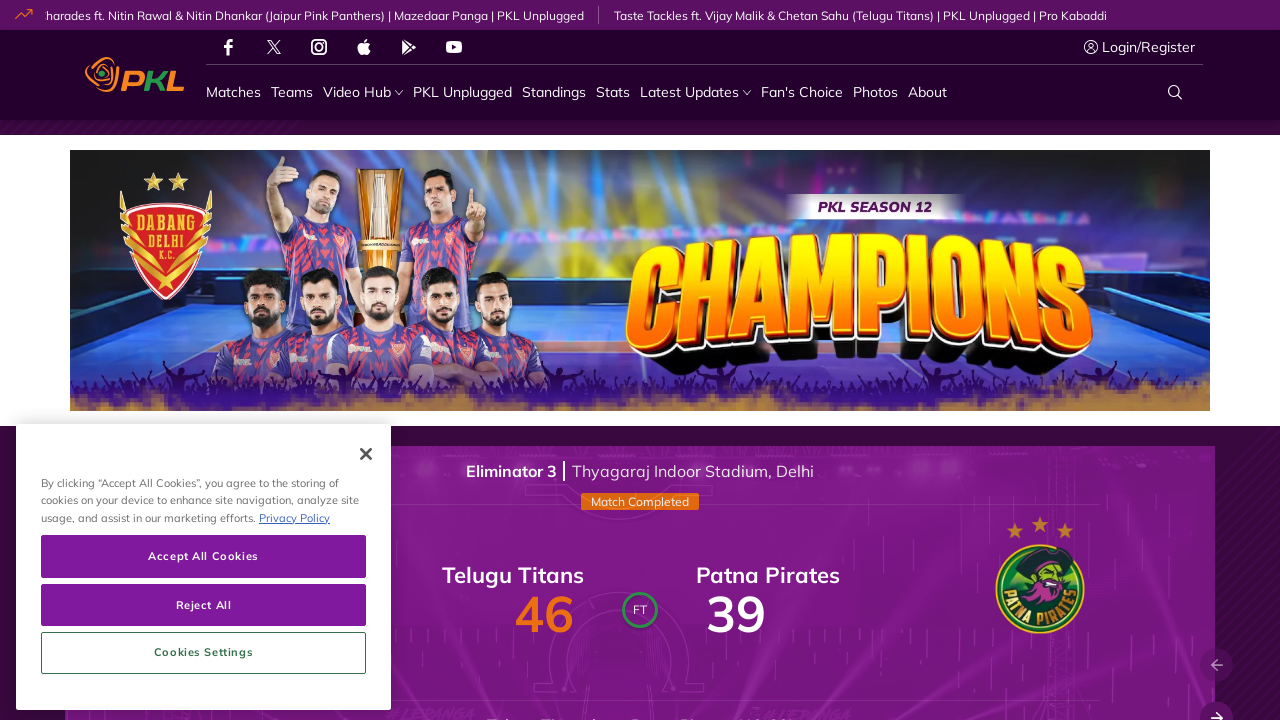

Clicked on the Standings tab in the navigation at (554, 92) on xpath=//span[text()='Standings']
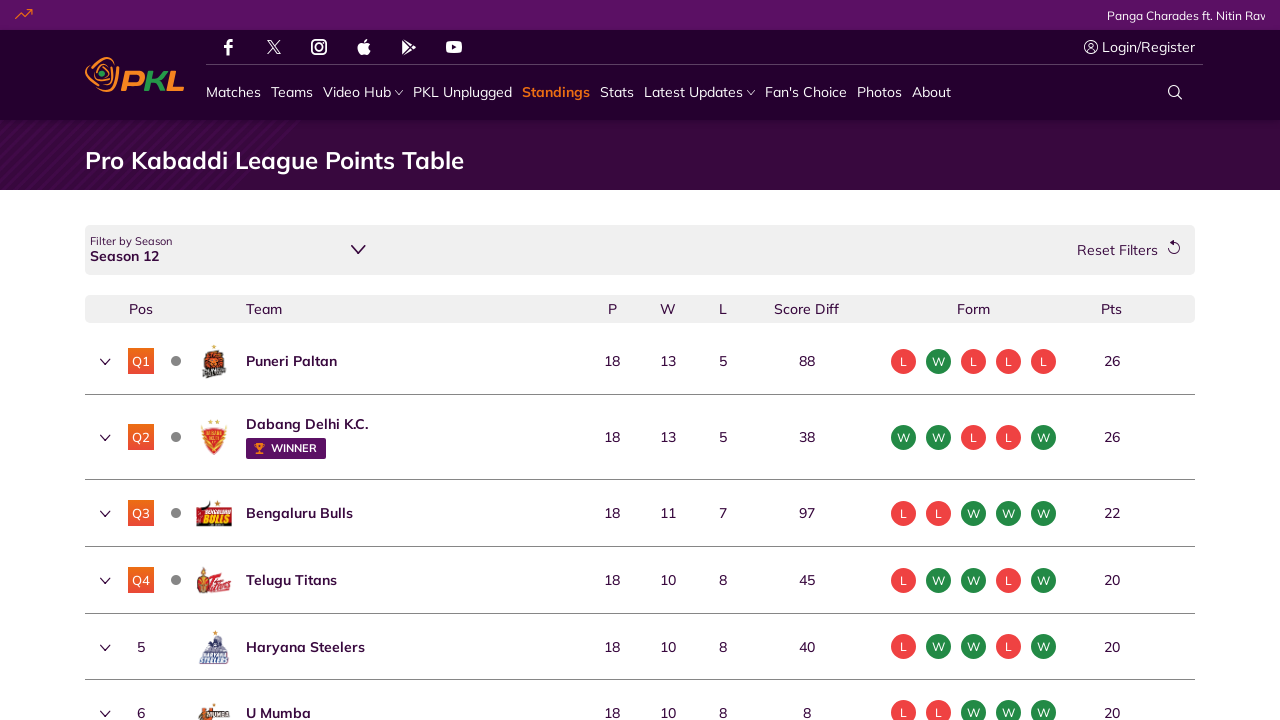

Standings table loaded successfully
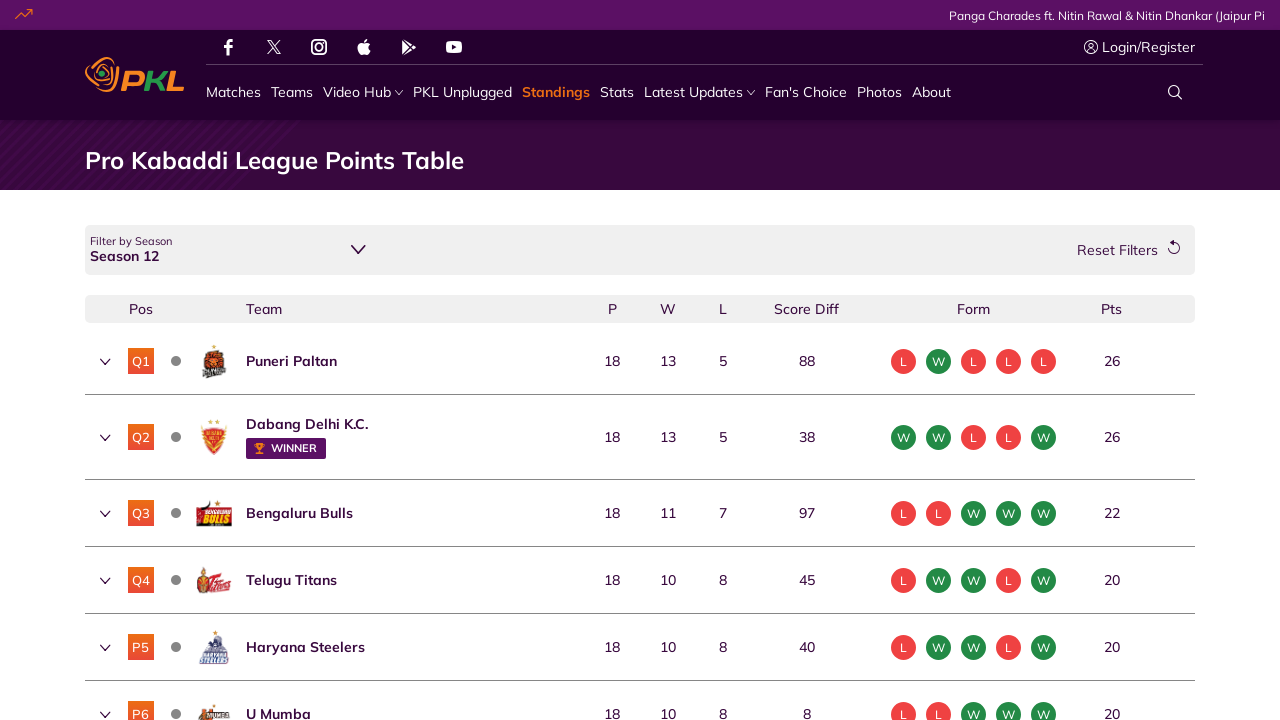

Verified that Jaipur Pink Panthers team is visible in the standings table
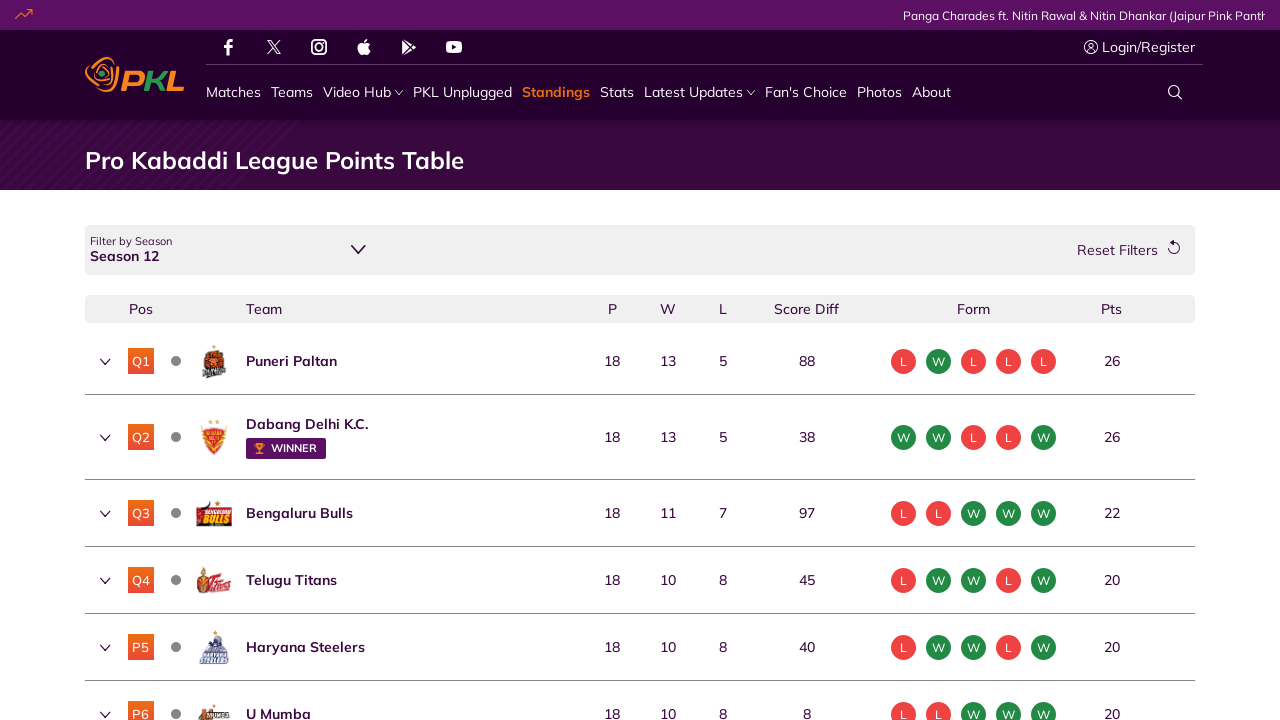

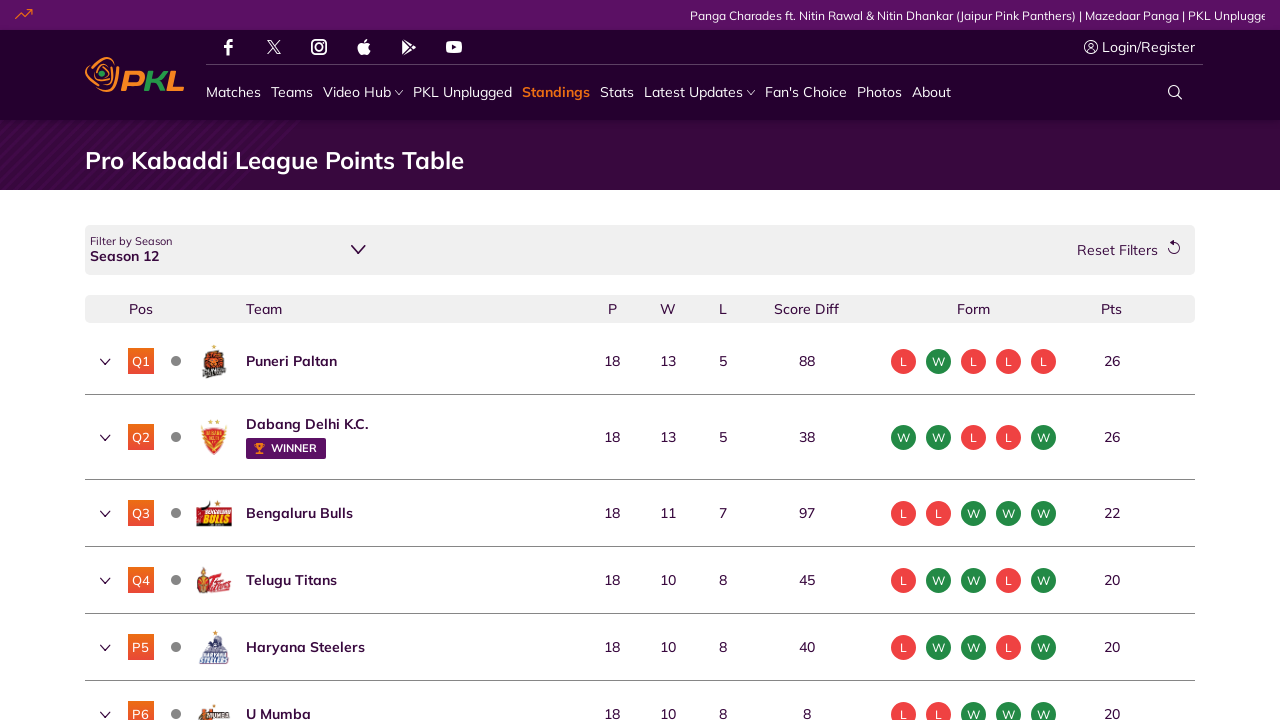